Tests slider interaction by clicking on the center of a range slider element and verifying the slider value changes.

Starting URL: https://demoqa.com/slider

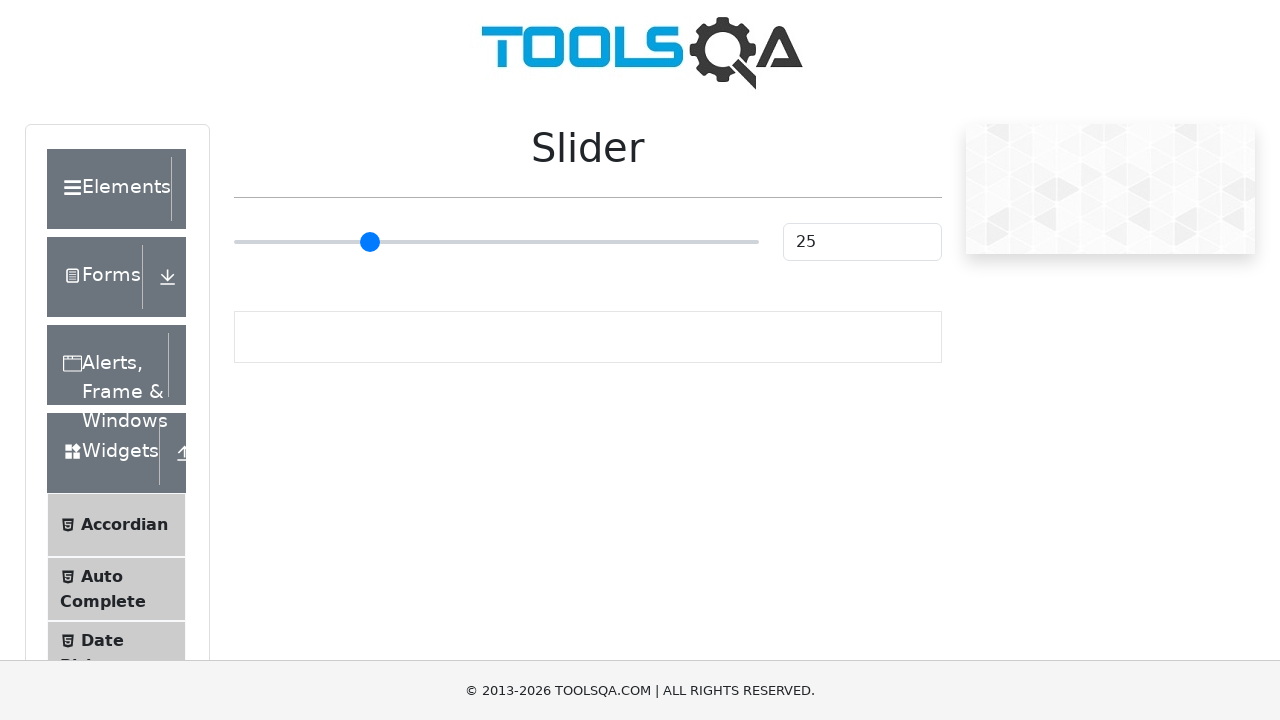

Waited for range slider element to be visible
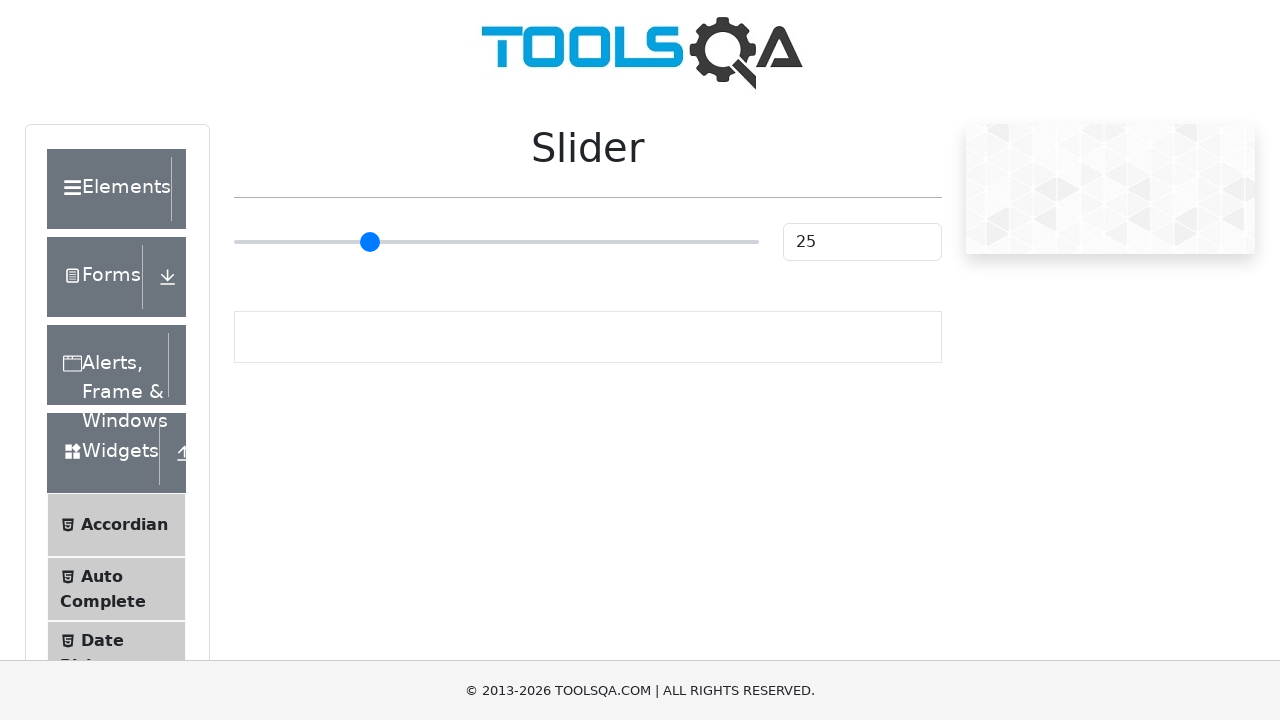

Located the range slider element
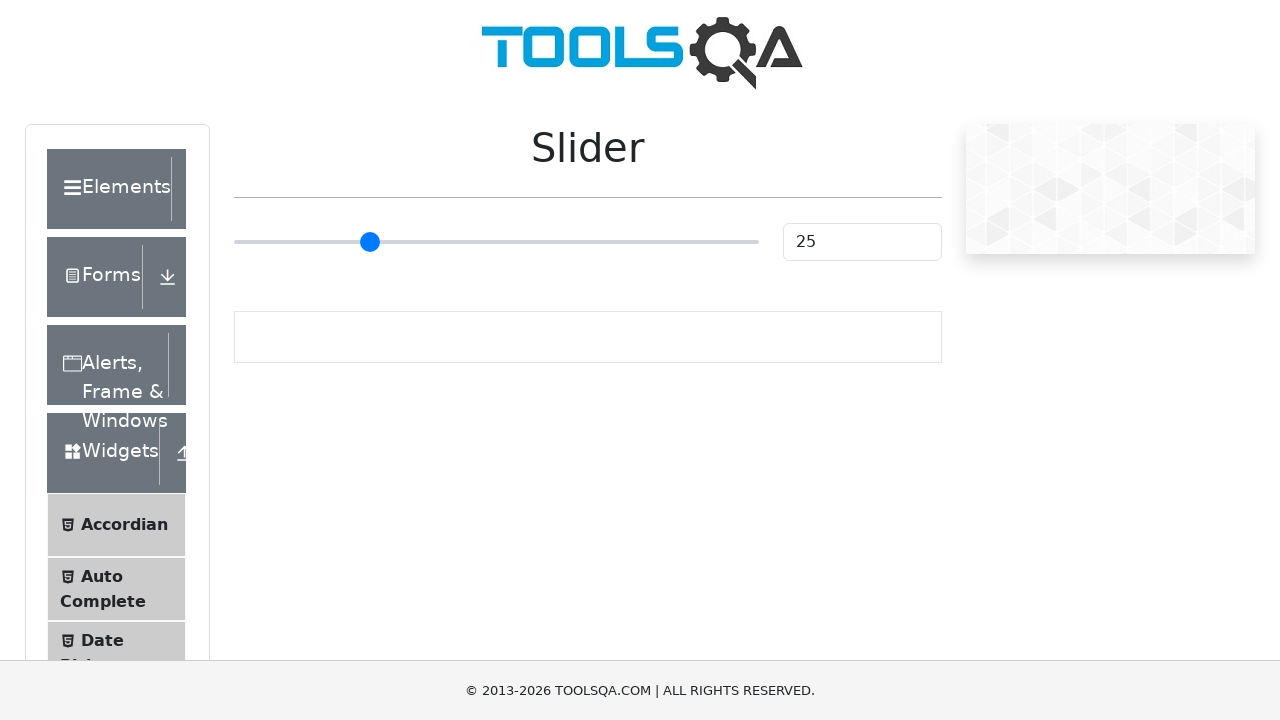

Retrieved bounding box coordinates of slider
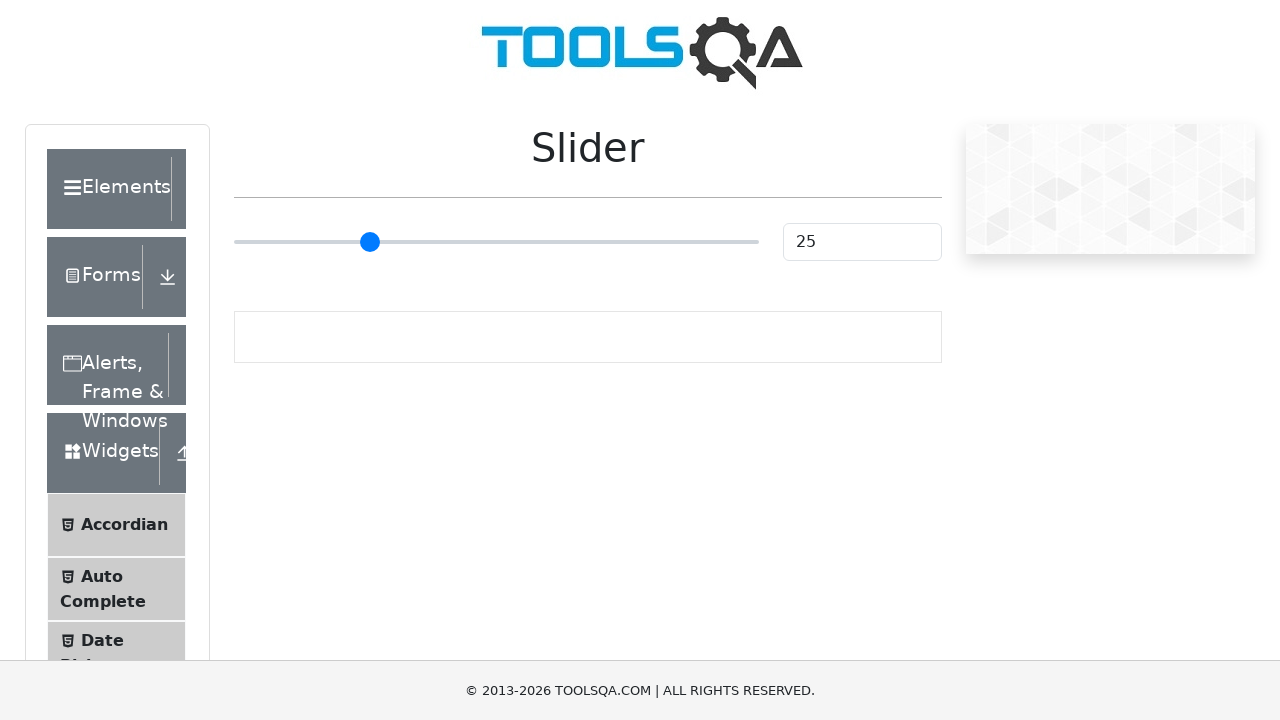

Clicked on the center of the range slider at (496, 242)
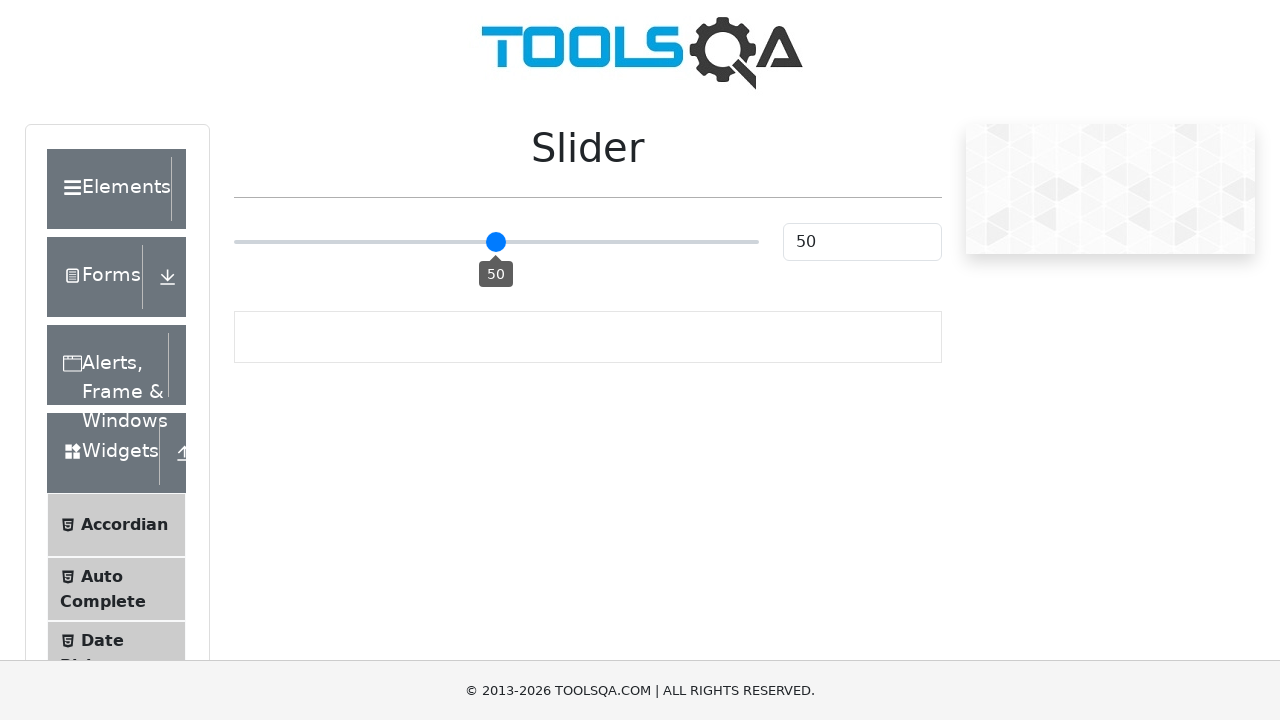

Slider value has been updated and verified
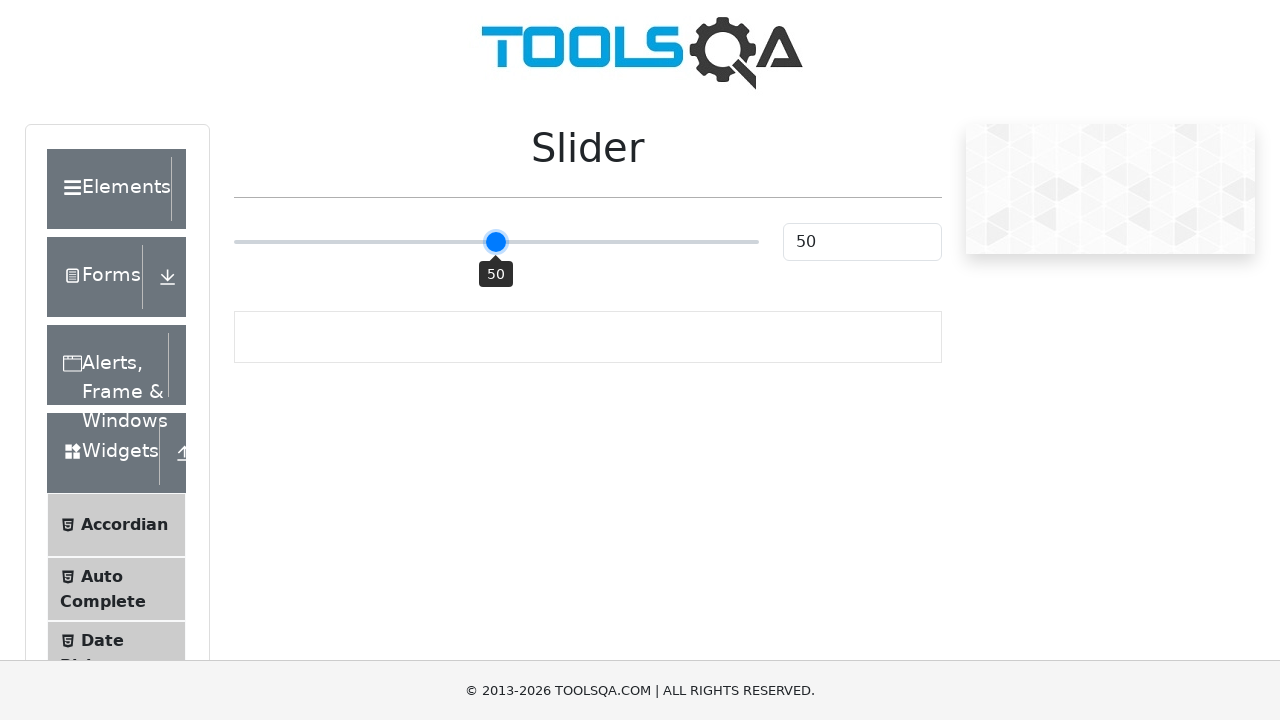

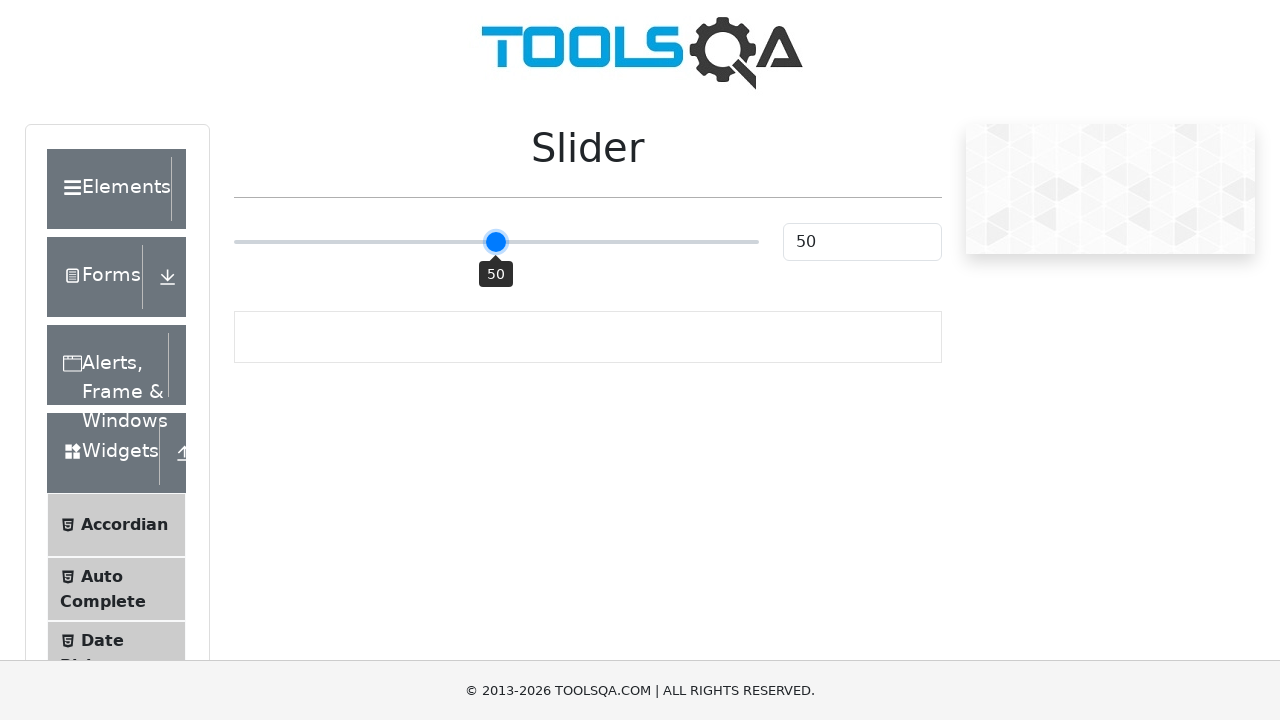